Tests the age form by entering a name and age, submitting the form, and verifying the result message

Starting URL: https://kristinek.github.io/site/examples/age

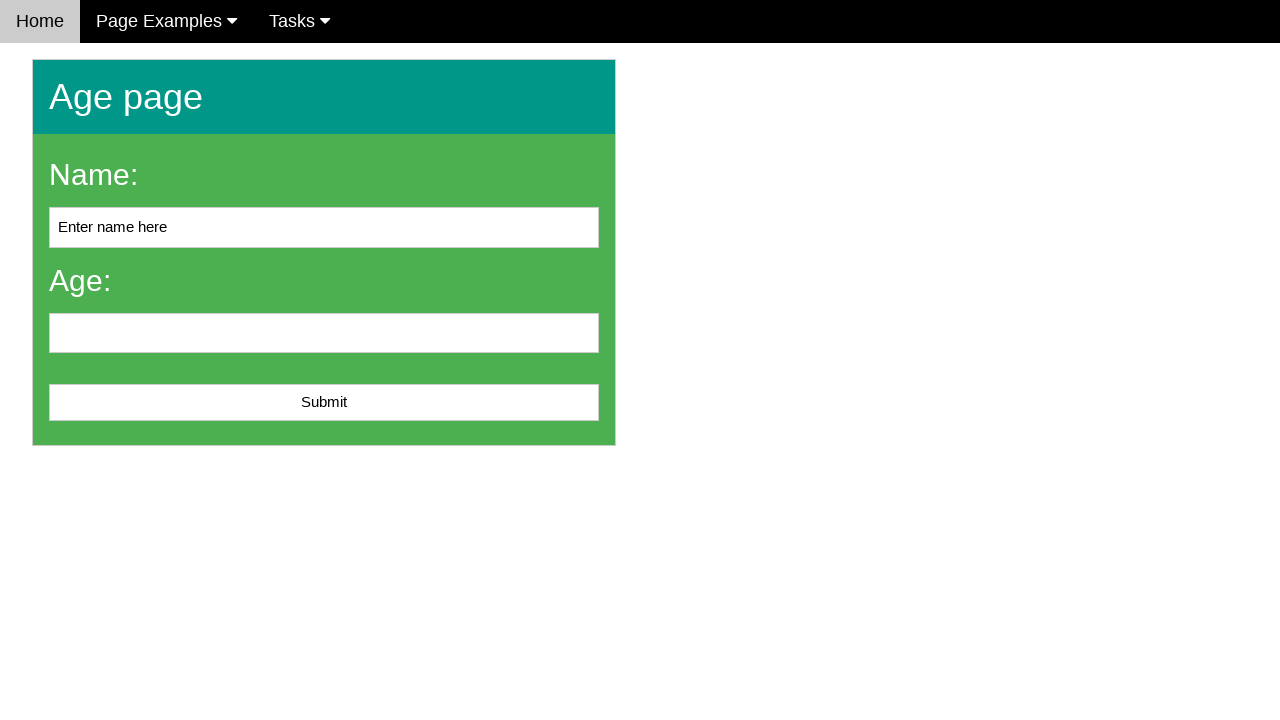

Navigated to age form page
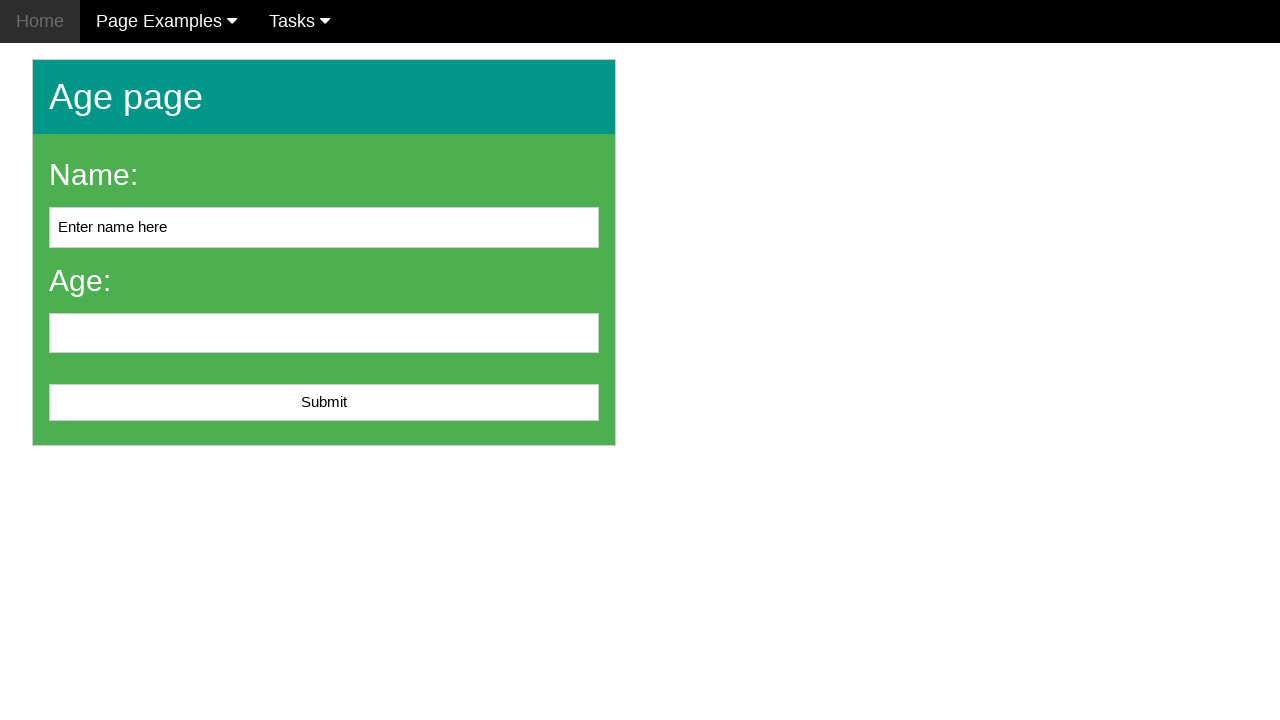

Filled name field with 'John Smith' on #name
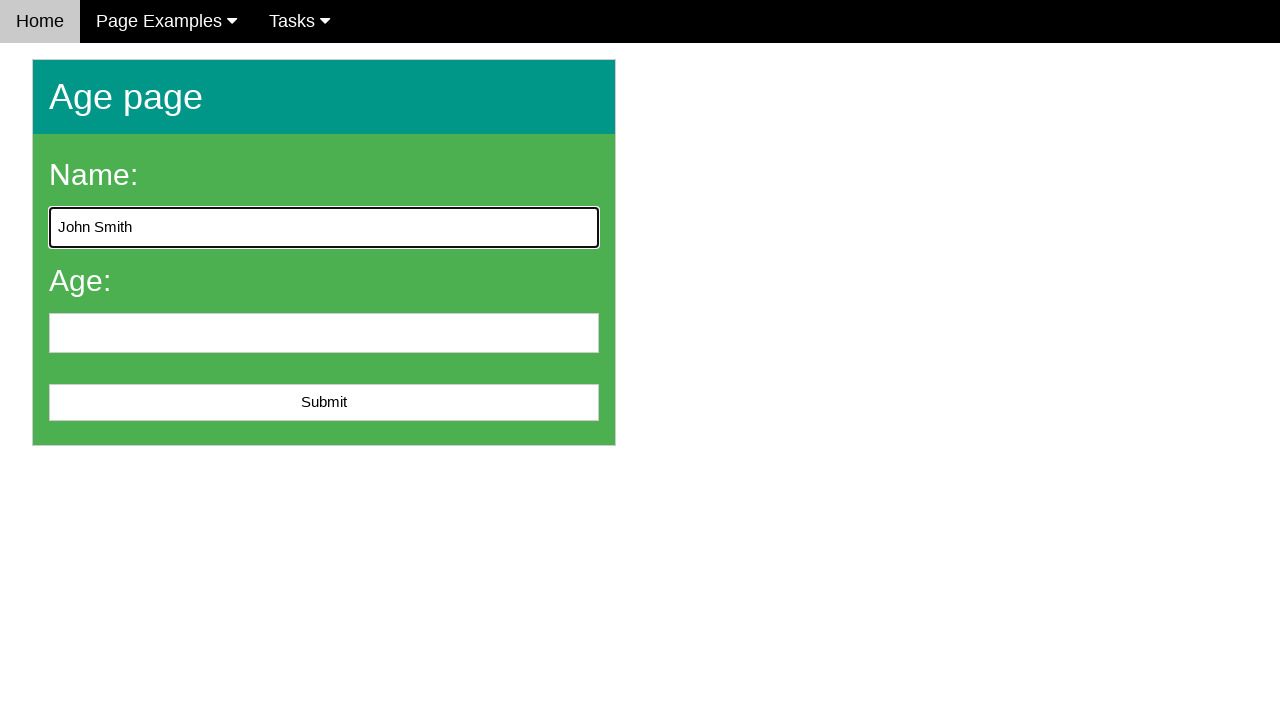

Filled age field with '25' on #age
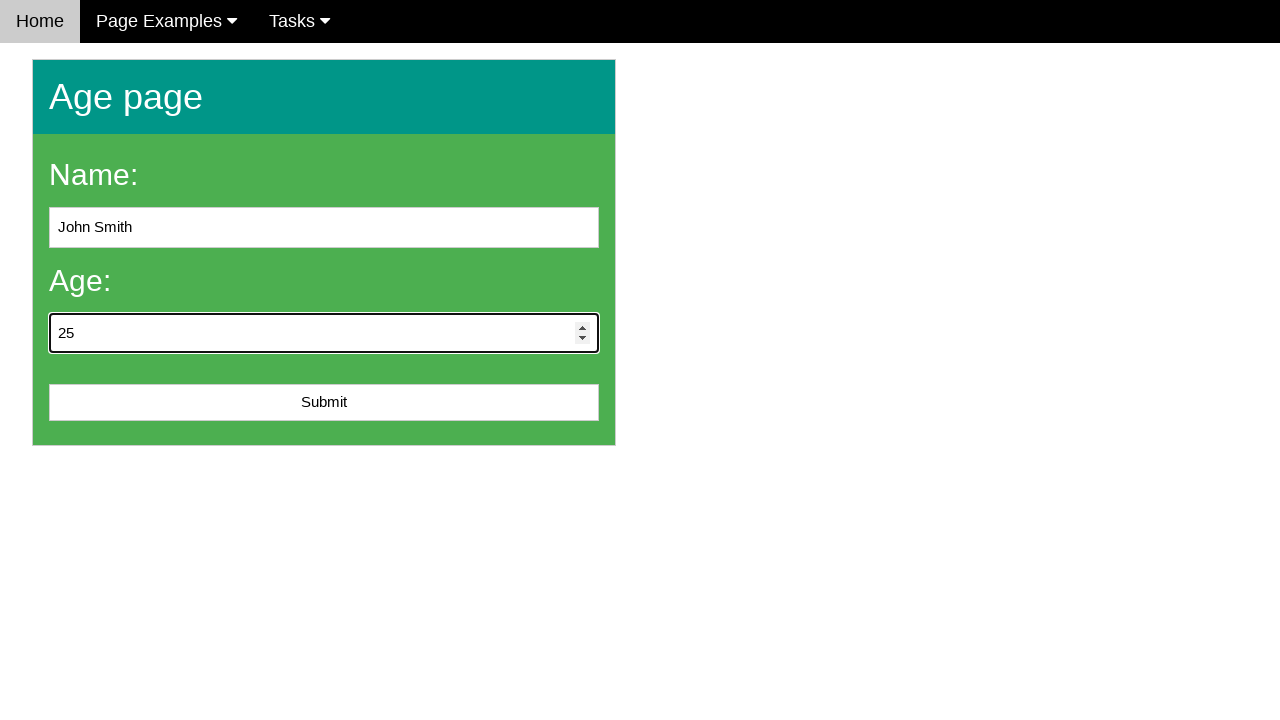

Clicked submit button to submit form at (324, 403) on #submit
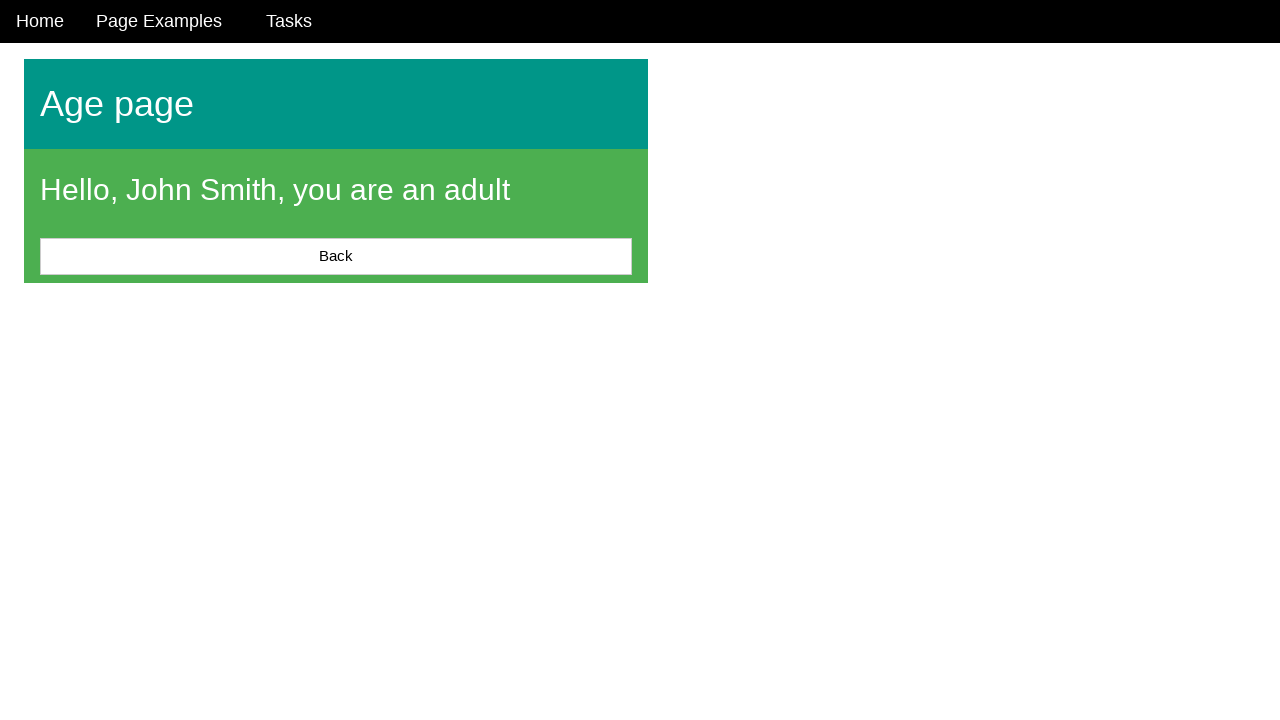

Form submission result message displayed
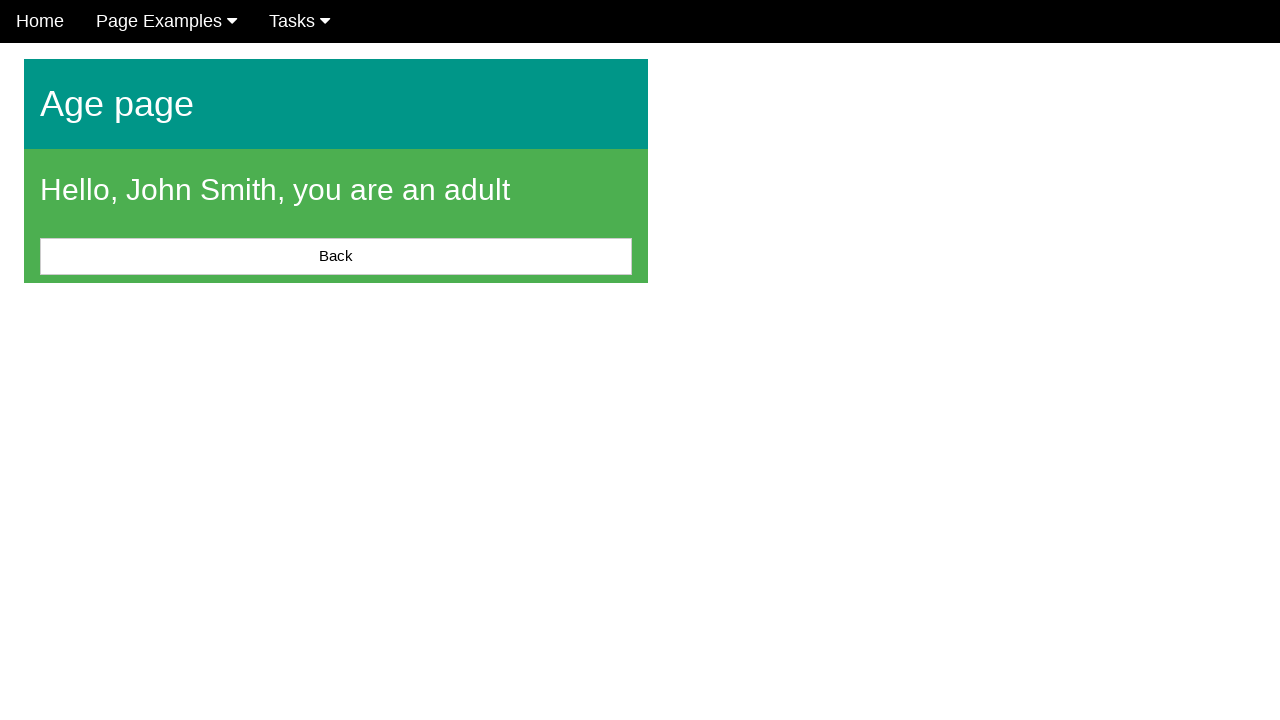

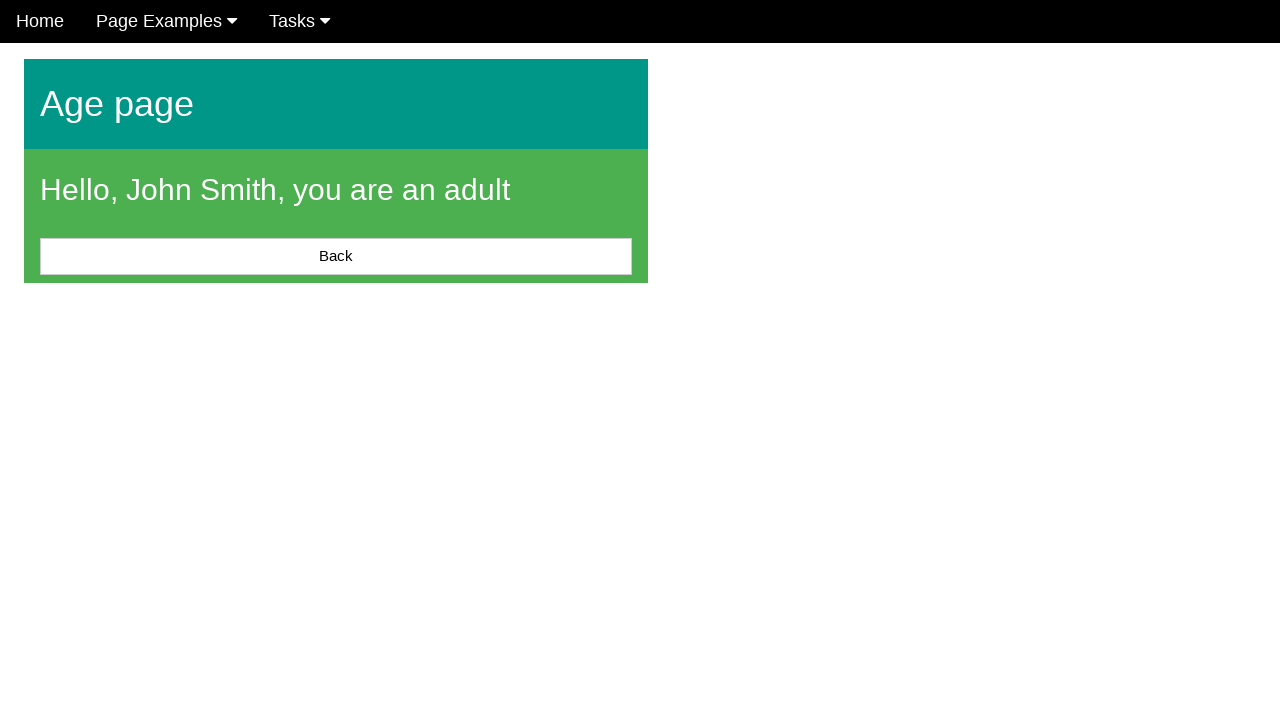